Downloads a file from an external website by clicking on a file link and verifies the downloaded file name

Starting URL: http://the-internet.herokuapp.com/download

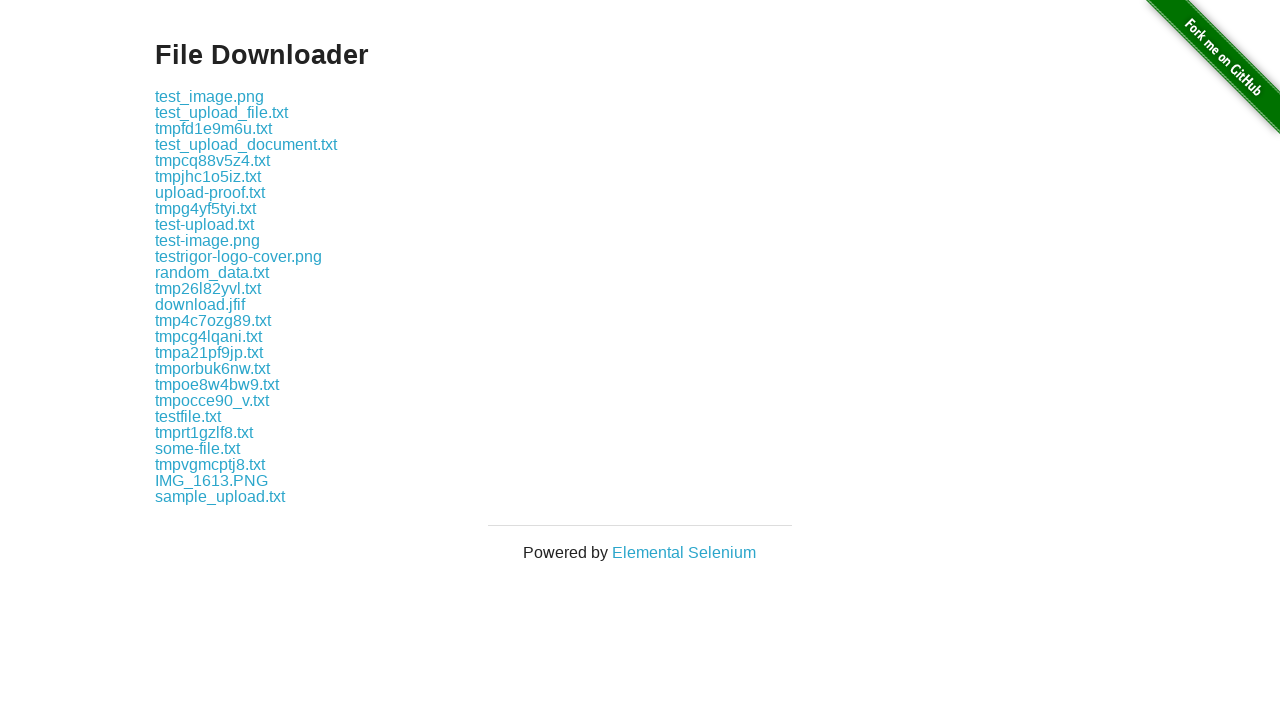

Clicked on file link to initiate download at (198, 448) on a:has-text('some-file.txt')
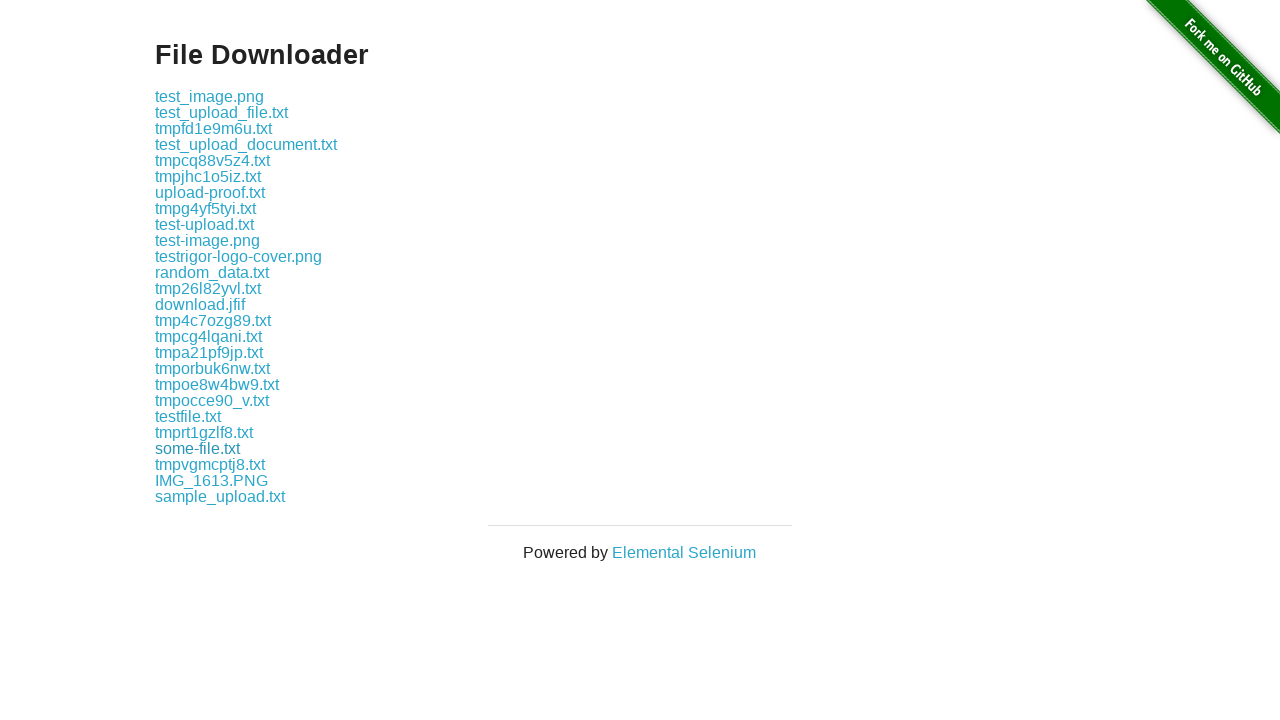

File download completed at (198, 448) on a:has-text('some-file.txt')
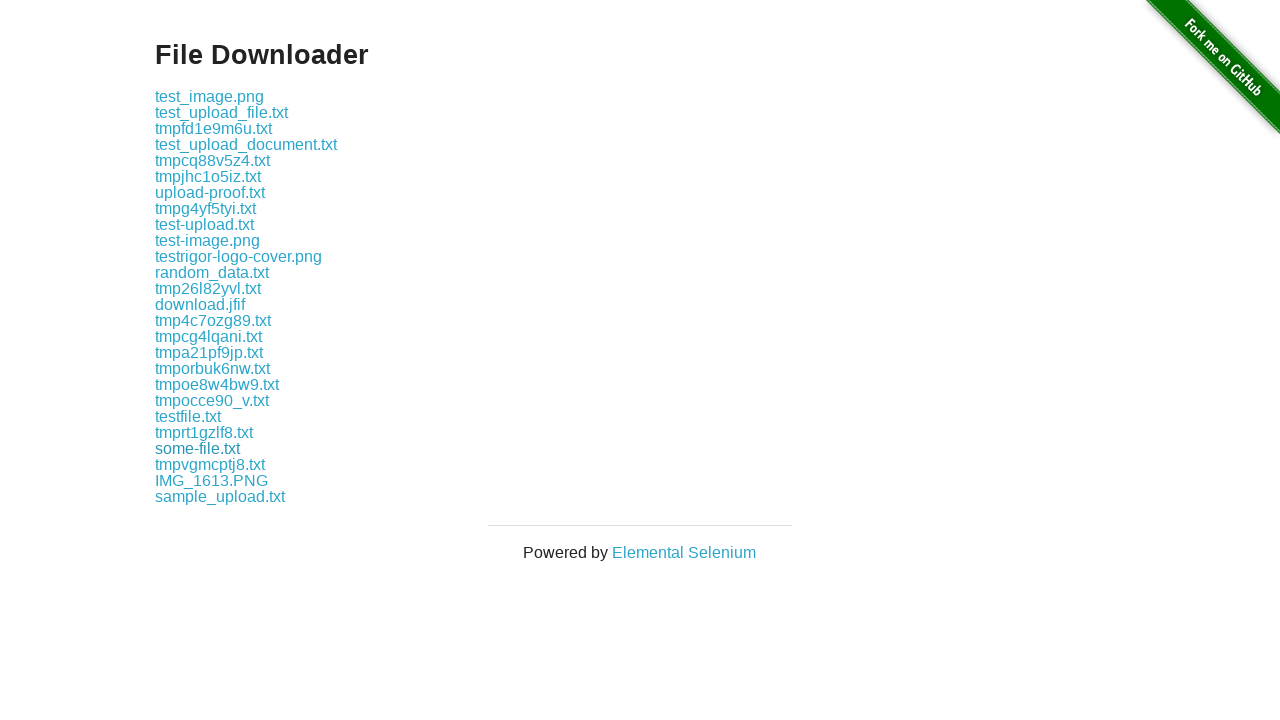

Retrieved downloaded file object
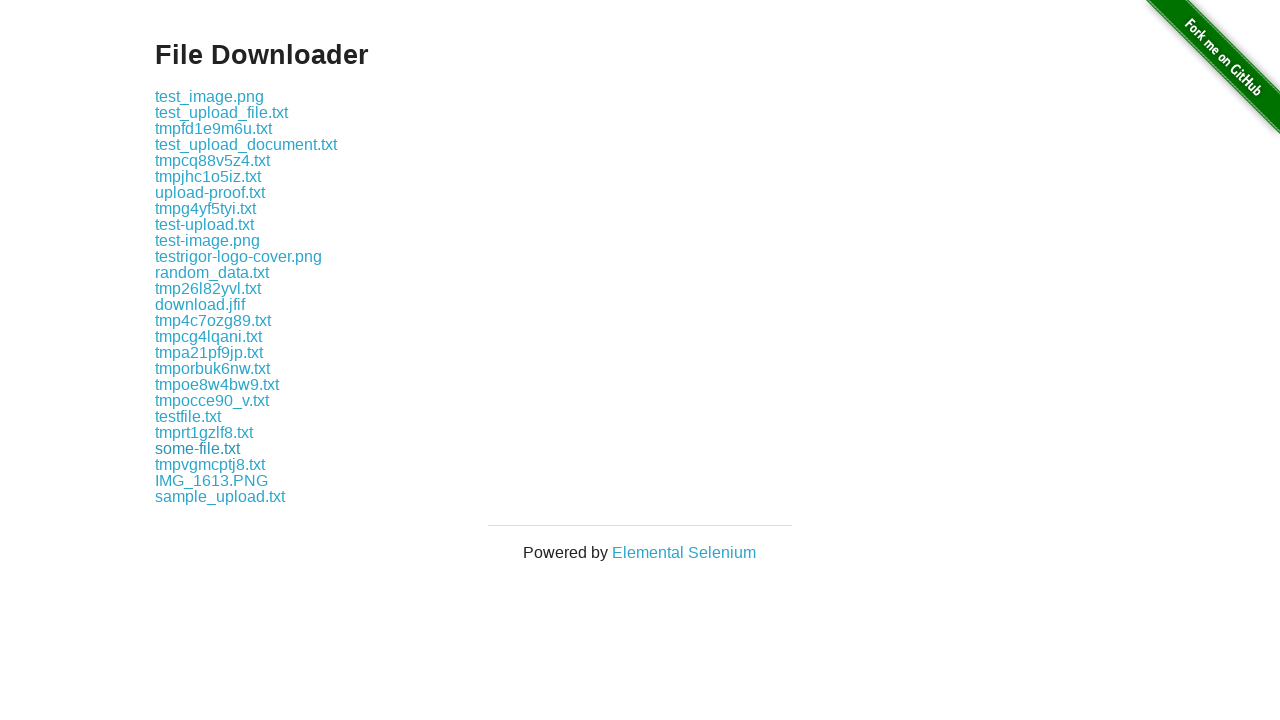

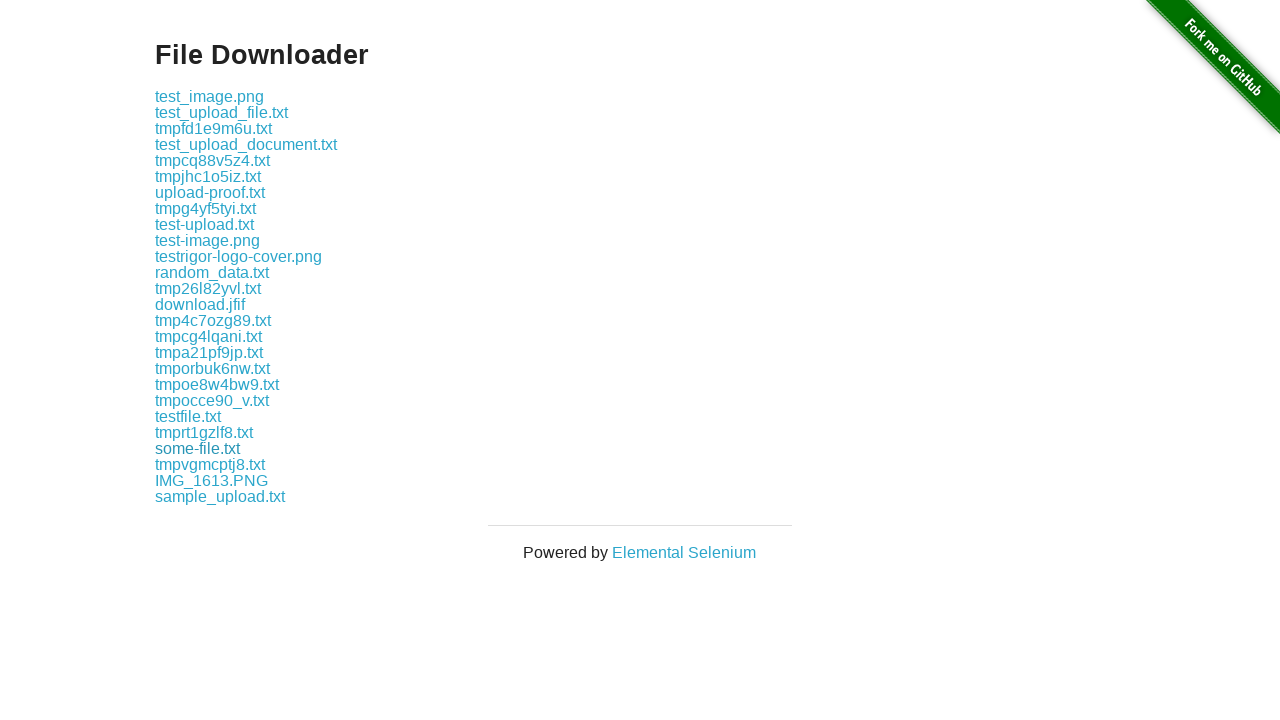